Tests right-click button functionality by right-clicking and verifying the success message.

Starting URL: https://demoqa.com/buttons

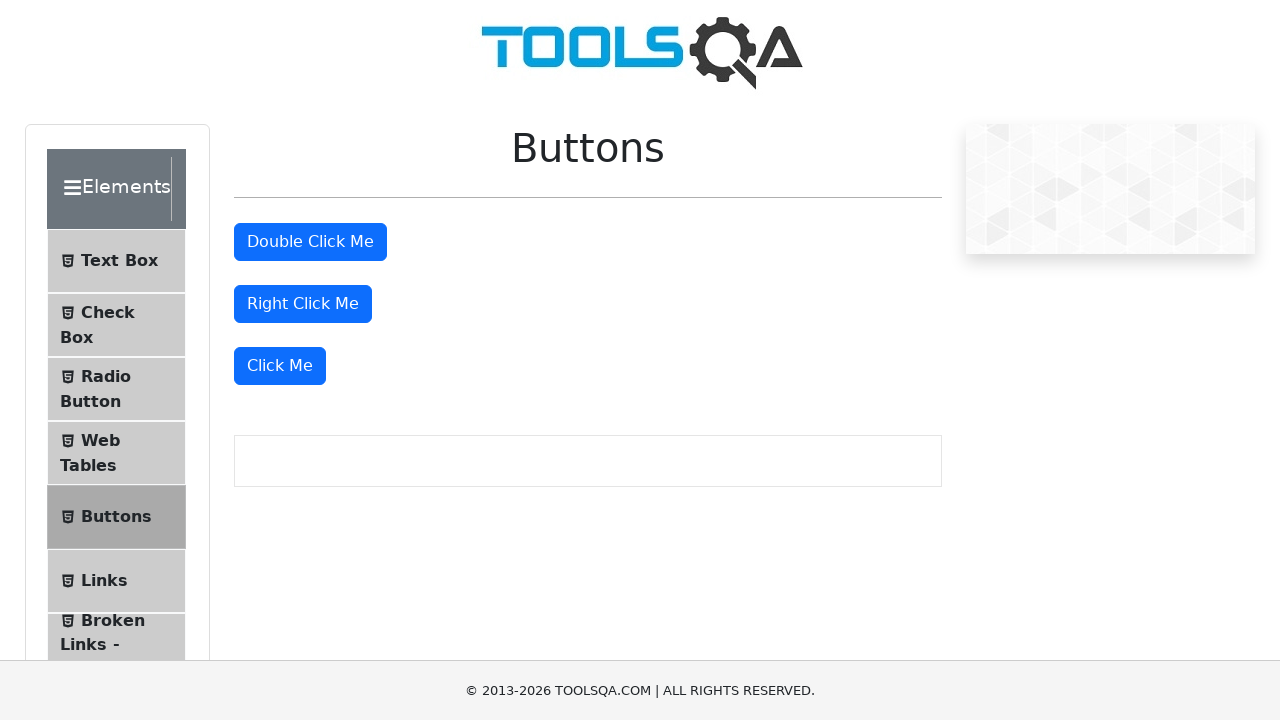

Navigated to https://demoqa.com/buttons
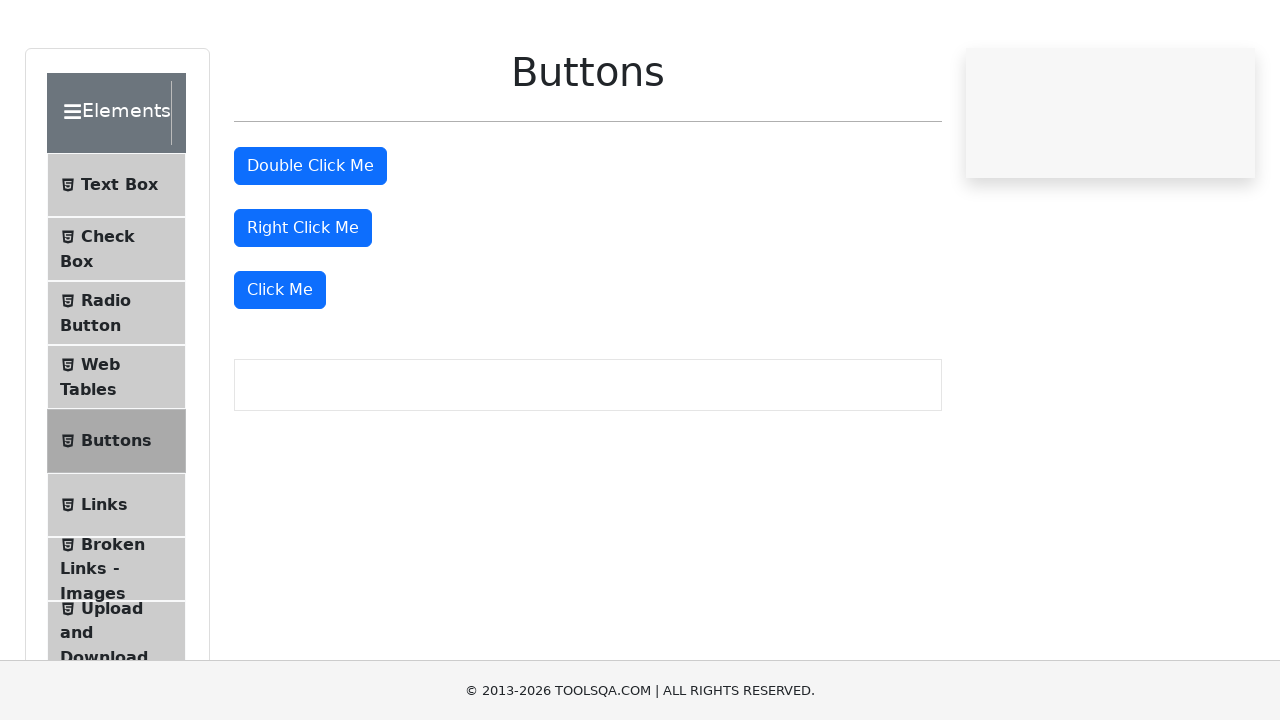

Right-clicked the right-click button at (303, 304) on #rightClickBtn
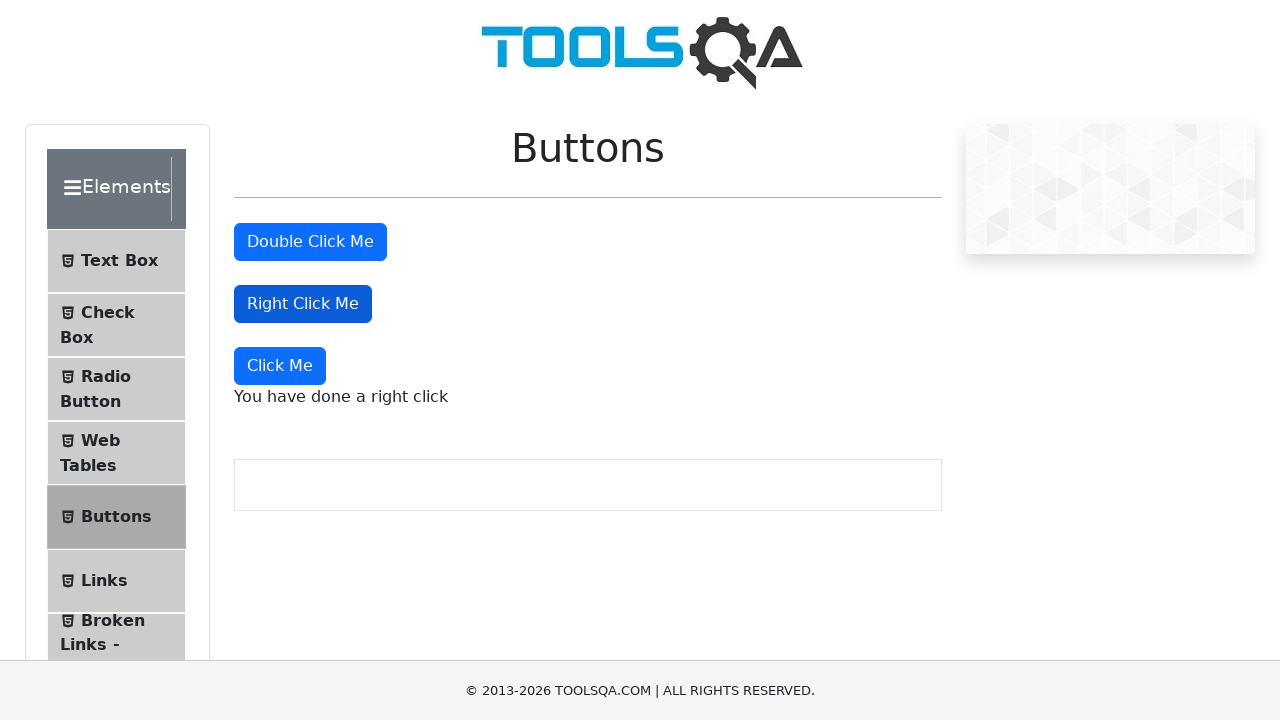

Verified success message 'You have done a right click' appeared
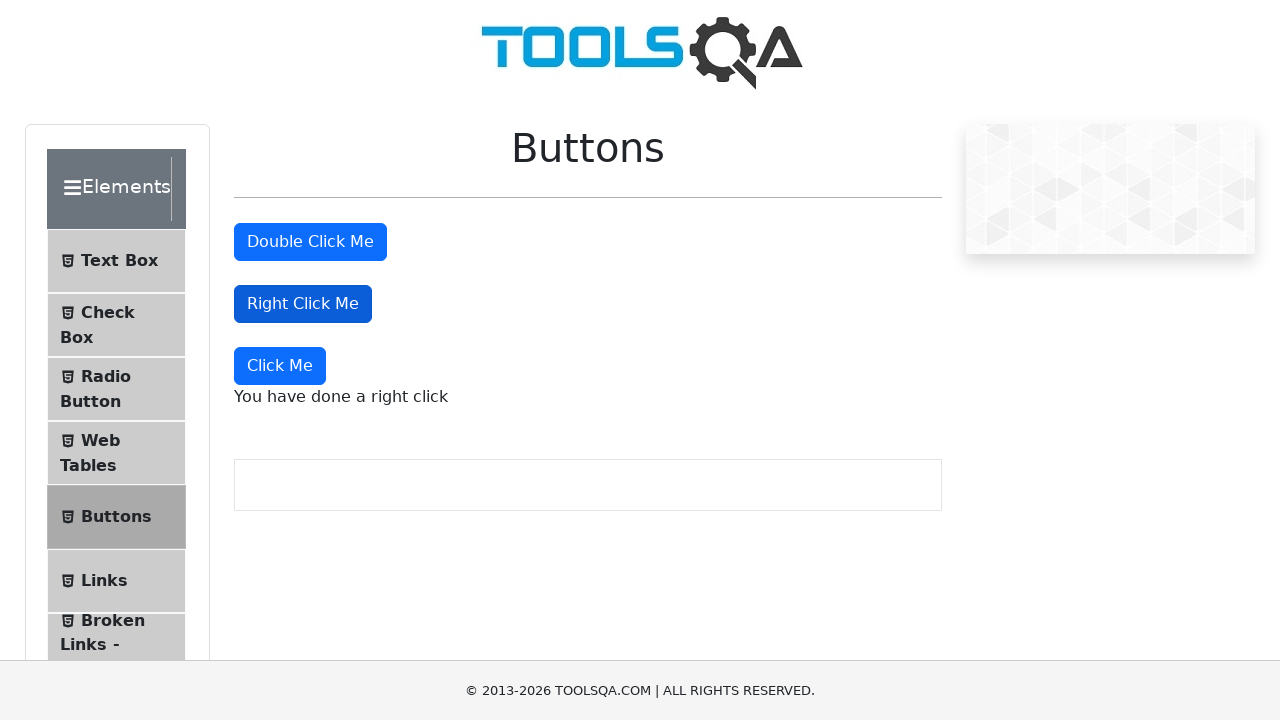

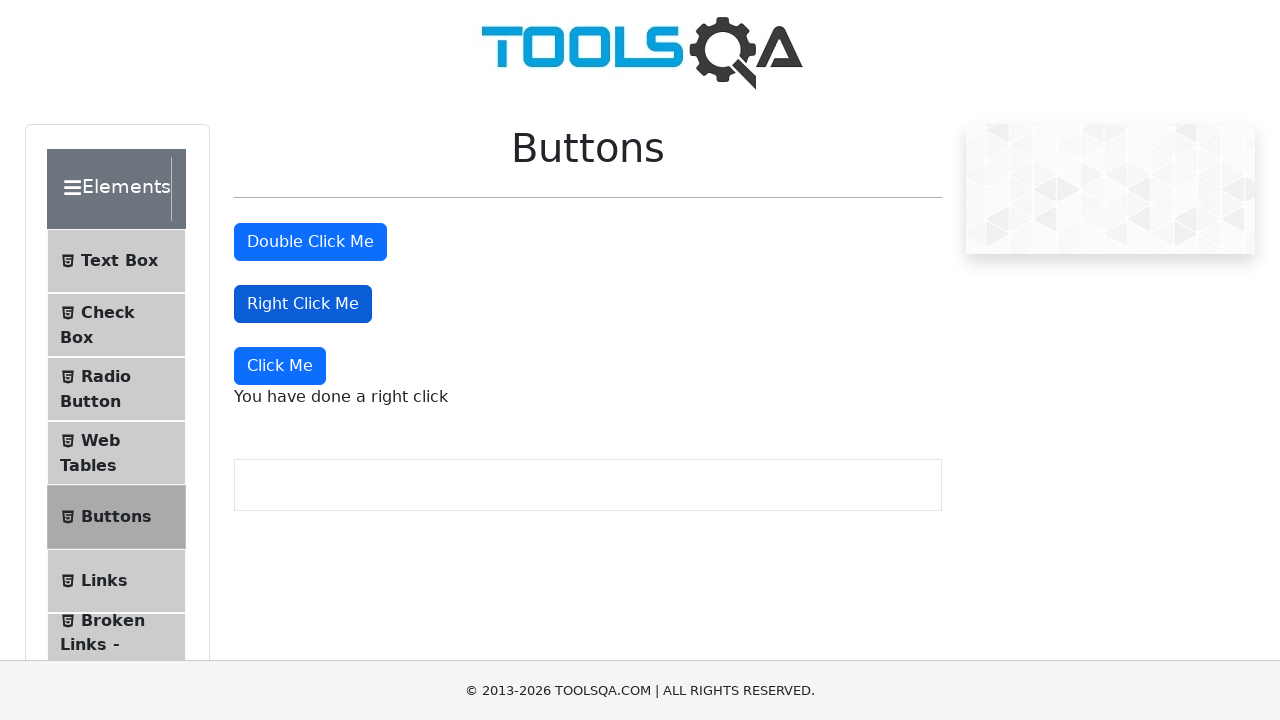